Tests dismissing a JavaScript confirm dialog by clicking the second button, dismissing the alert, and verifying the result message does not contain "successfuly"

Starting URL: https://testcenter.techproeducation.com/index.php?page=javascript-alerts

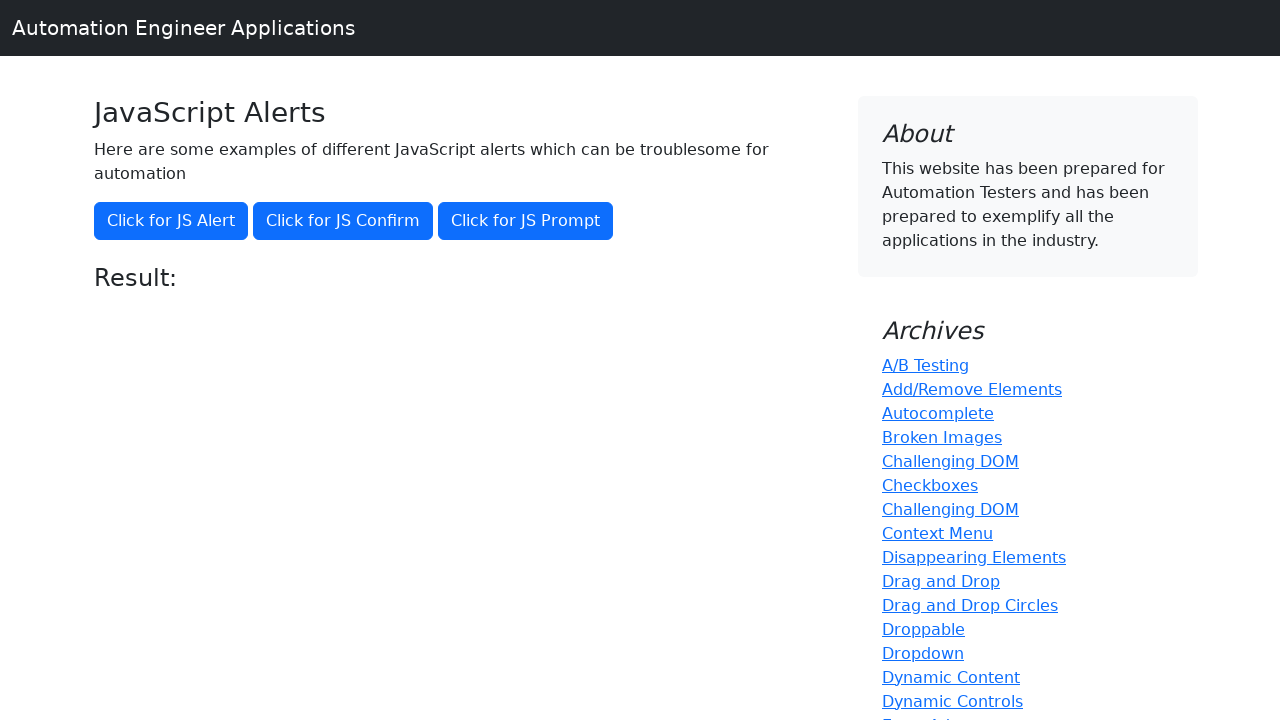

Set up dialog handler to dismiss alerts
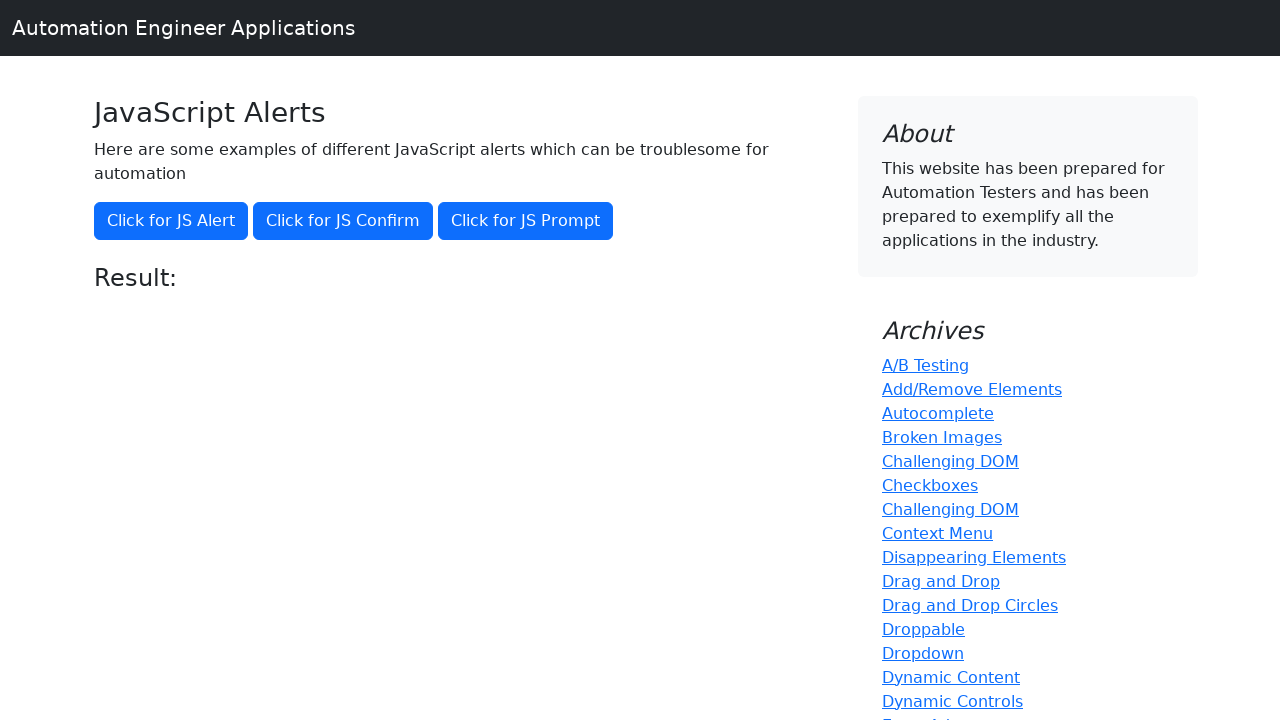

Clicked second button to trigger confirm dialog at (343, 221) on xpath=(//button)[2]
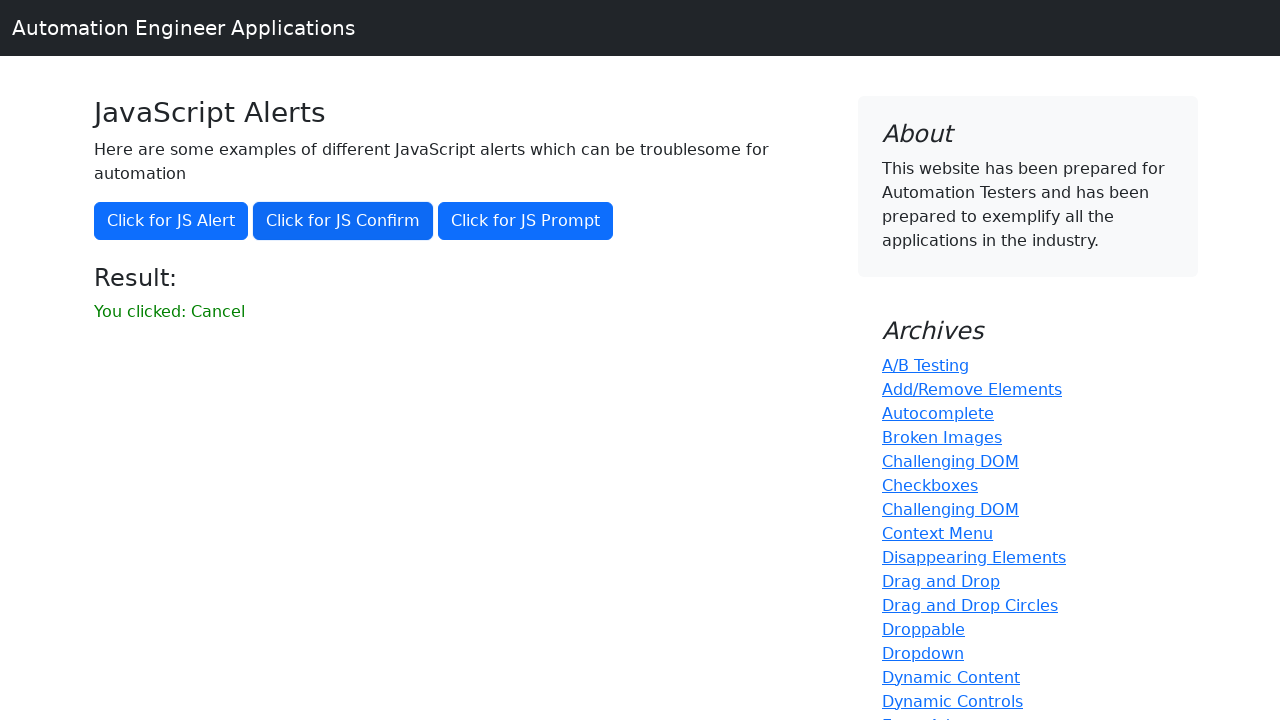

Result message loaded
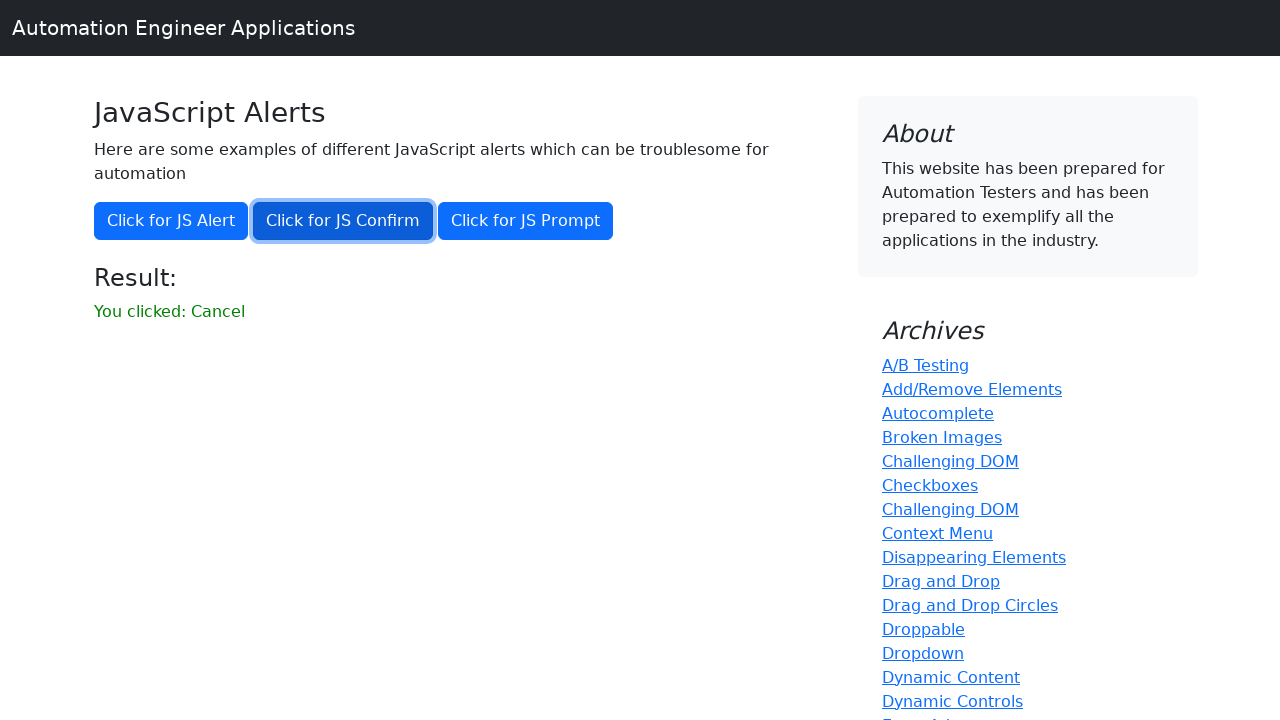

Located result message element
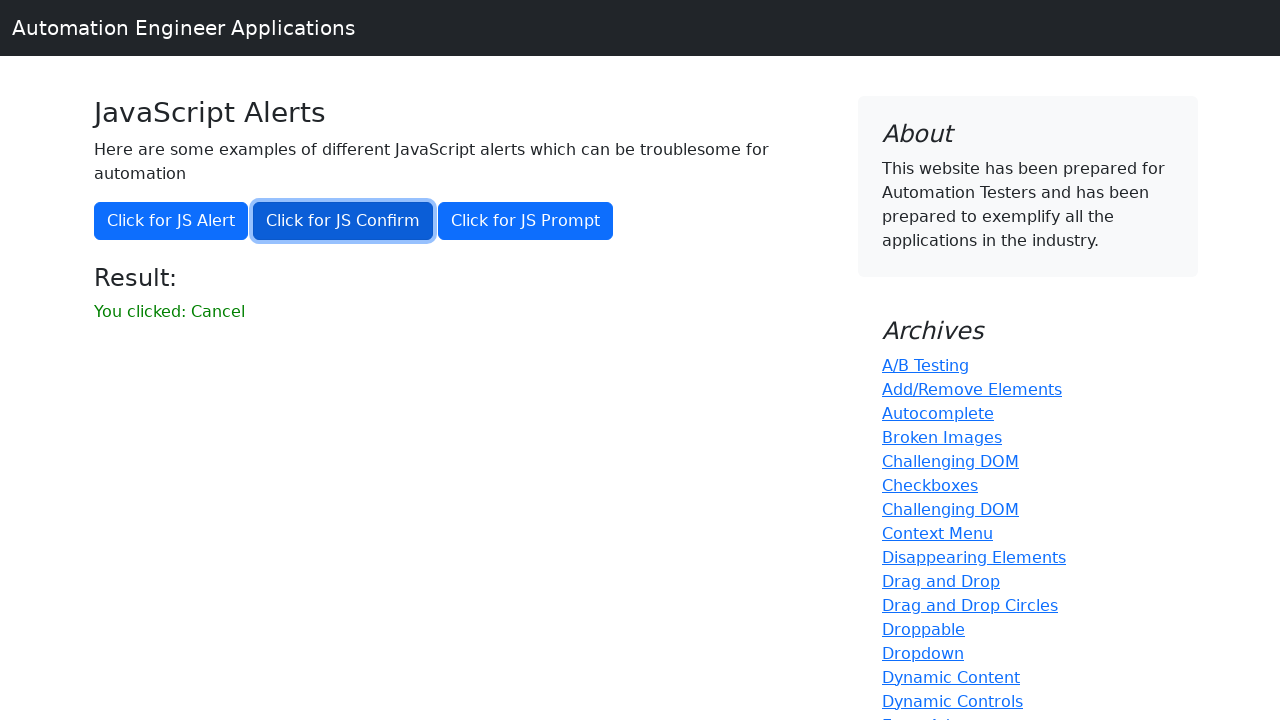

Verified result message does not contain 'successfuly'
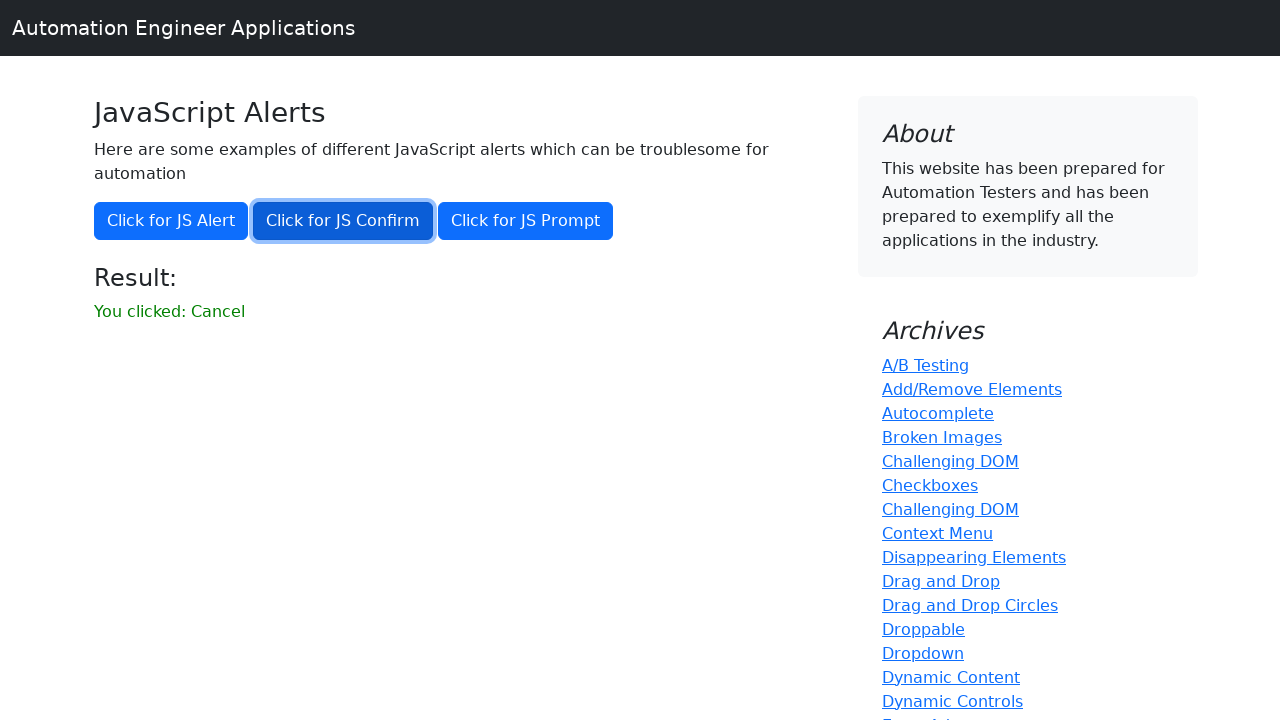

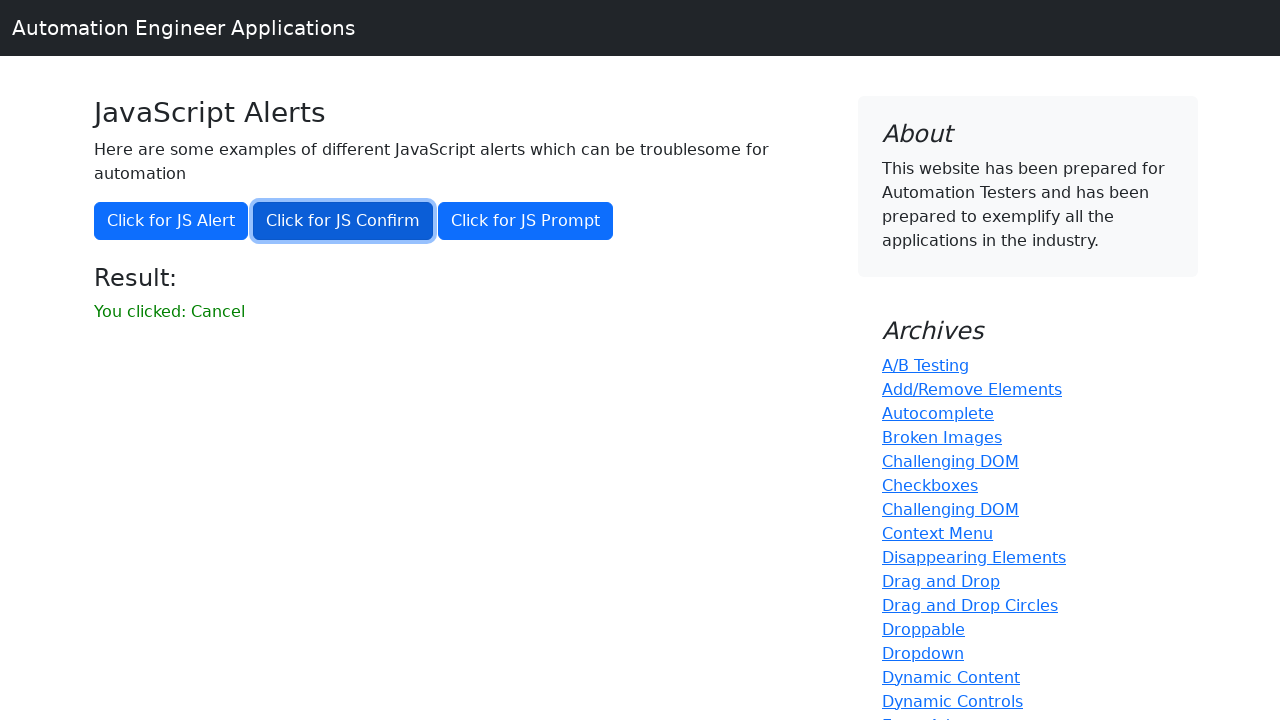